Navigates to the Maoyan box office page and loads it. This is a minimal test that simply opens the page.

Starting URL: http://piaofang.maoyan.com/?ver=normal

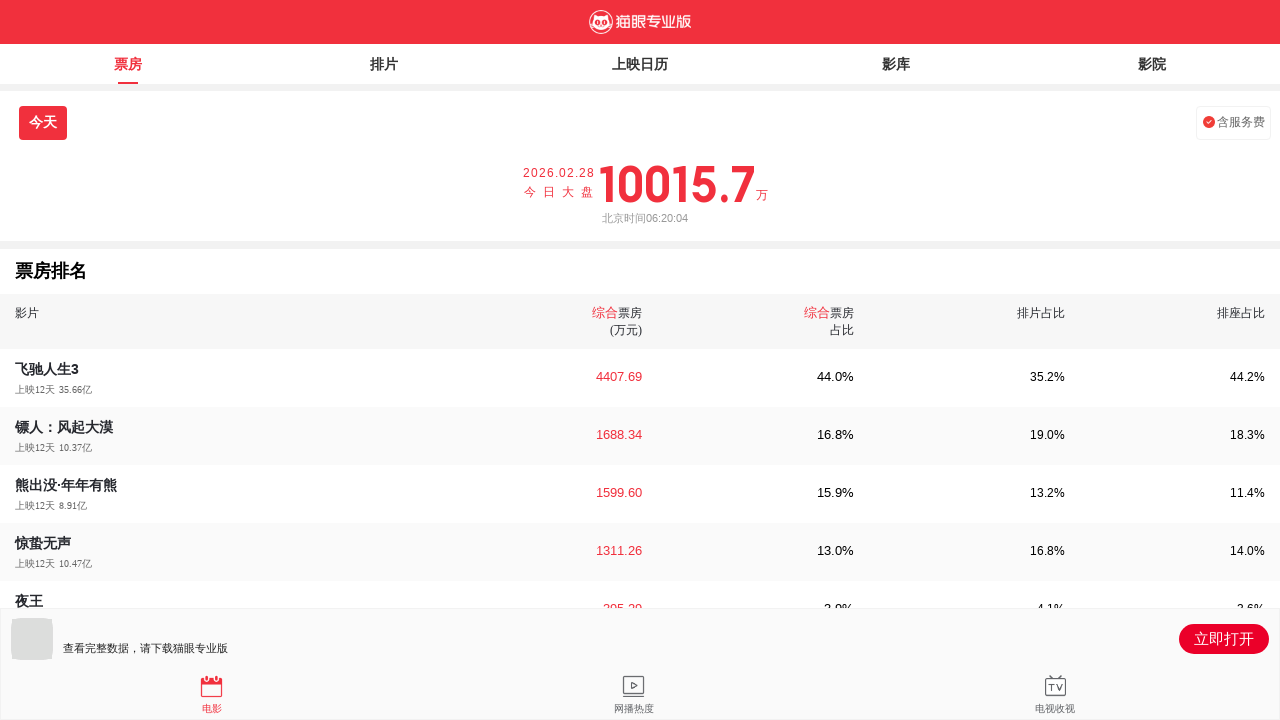

Waited for page to reach networkidle state
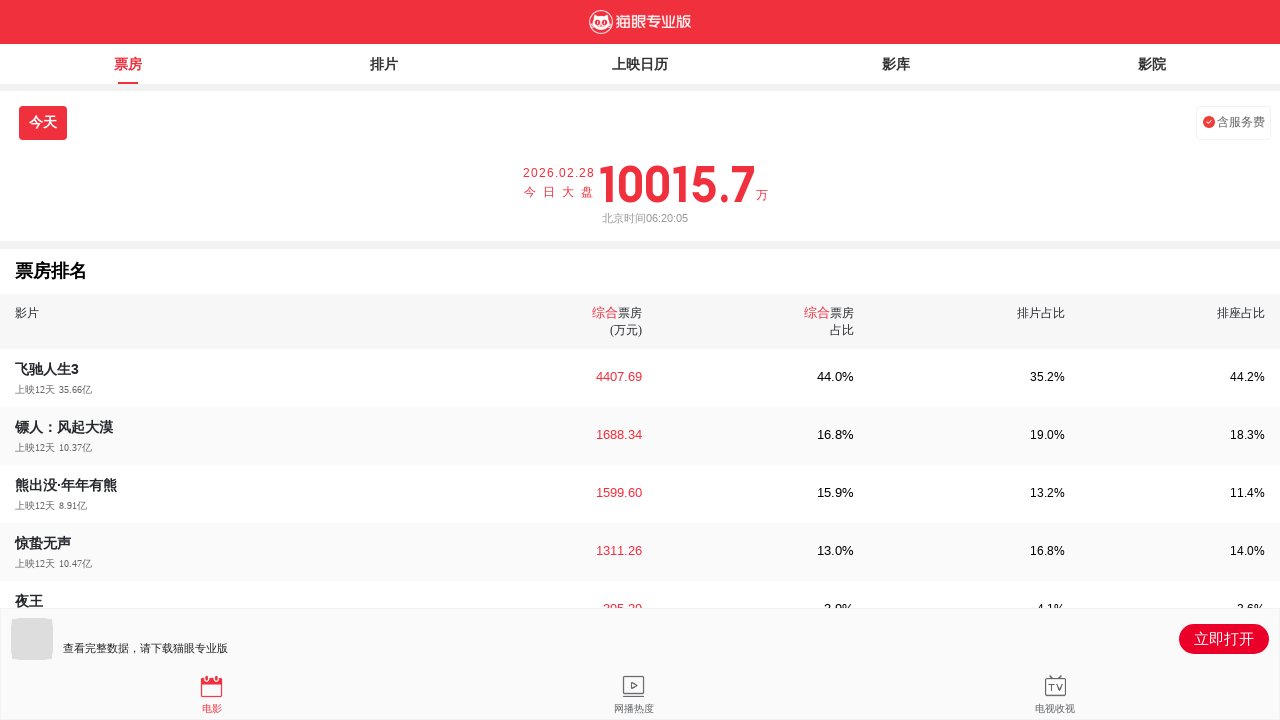

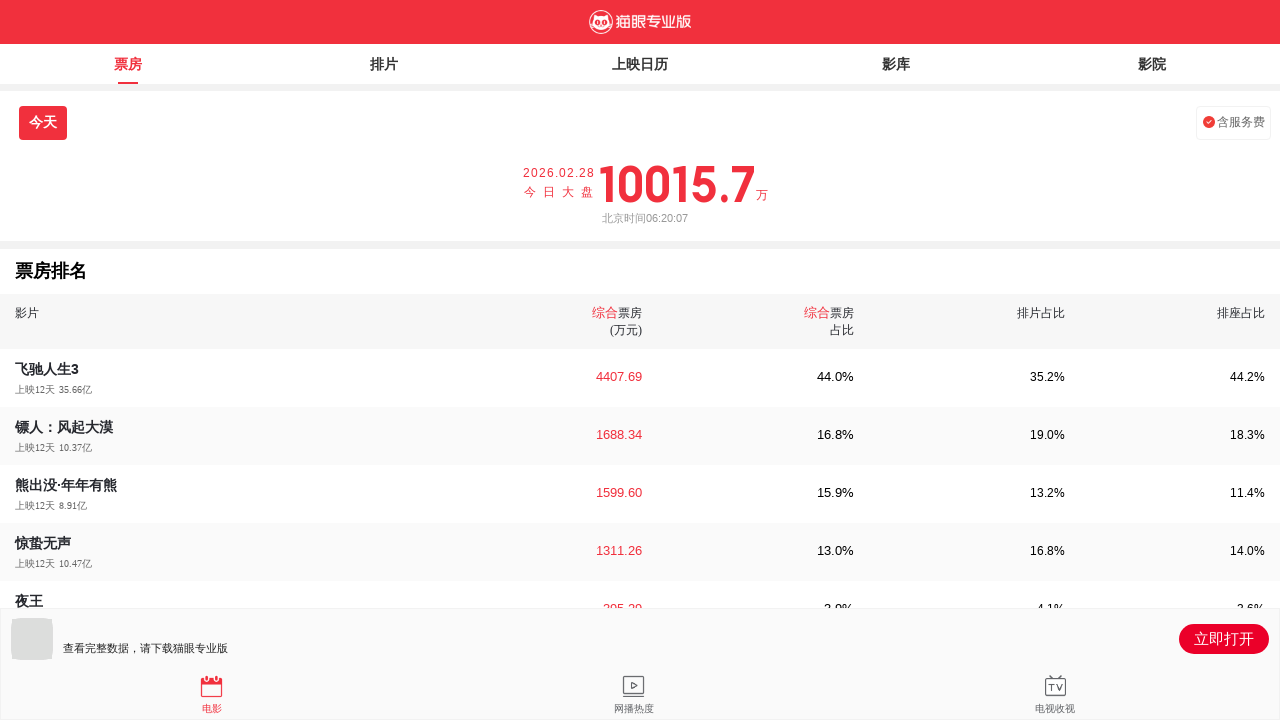